Tests a slow calculator application by setting a delay value, performing an addition operation (7 + 8), and verifying the result equals 15

Starting URL: https://bonigarcia.dev/selenium-webdriver-java/slow-calculator.html

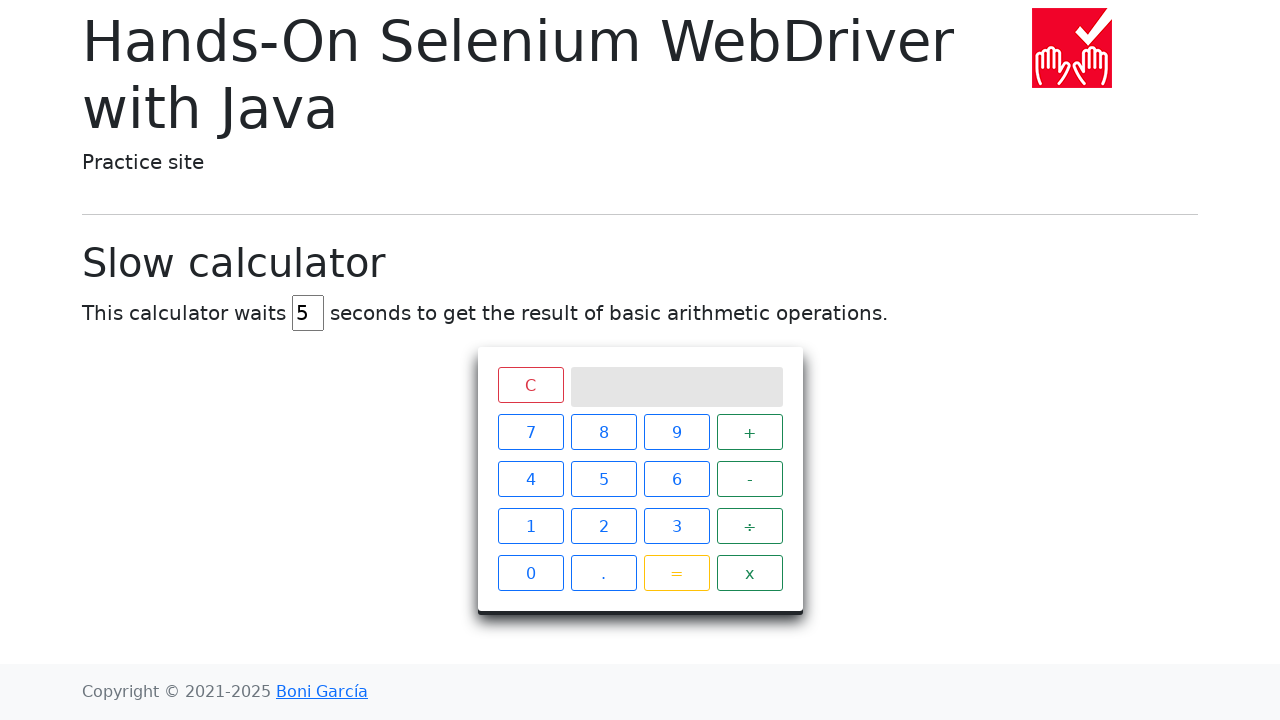

Cleared the delay input field on #delay
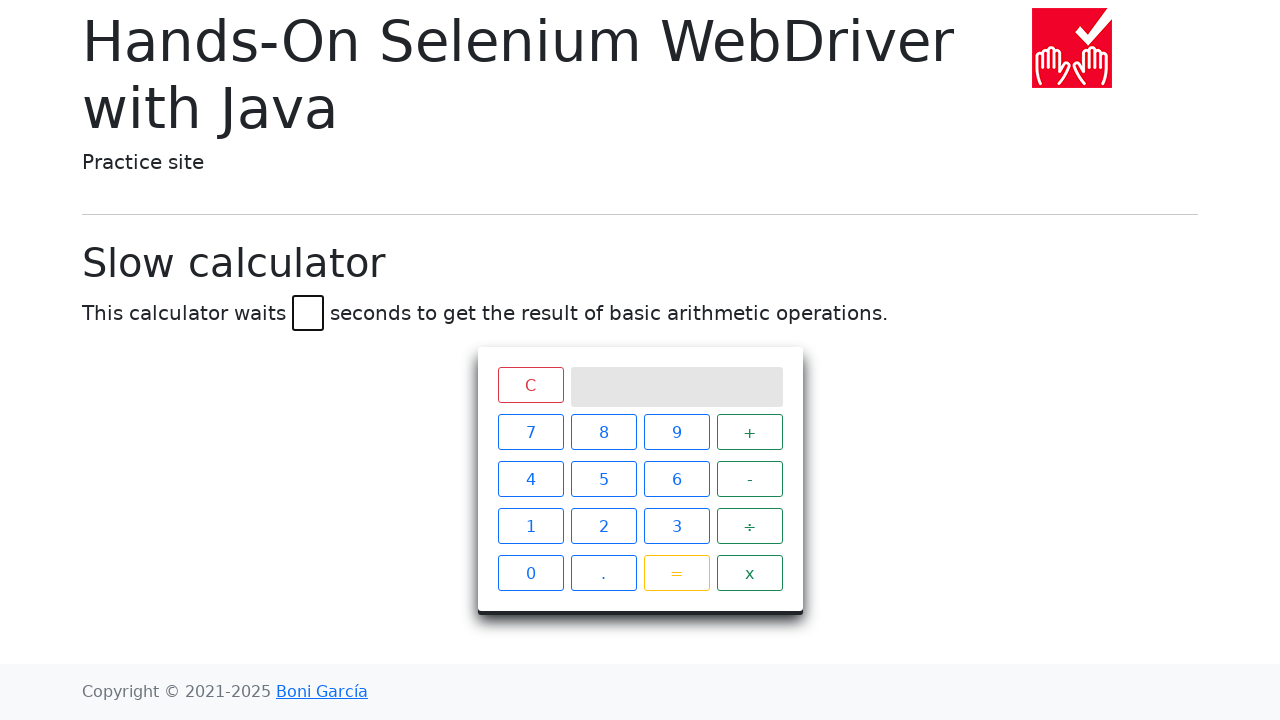

Set delay to 5 seconds on #delay
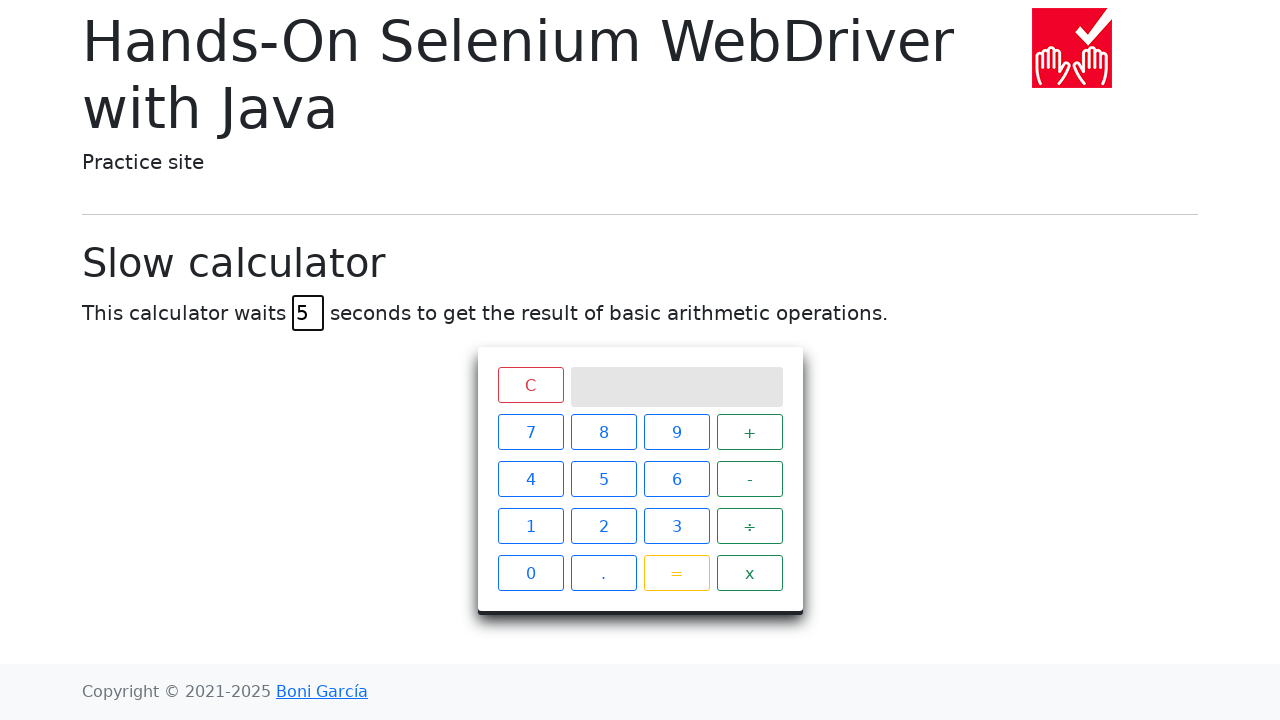

Clicked button 7 at (530, 432) on xpath=//span[text()='7']
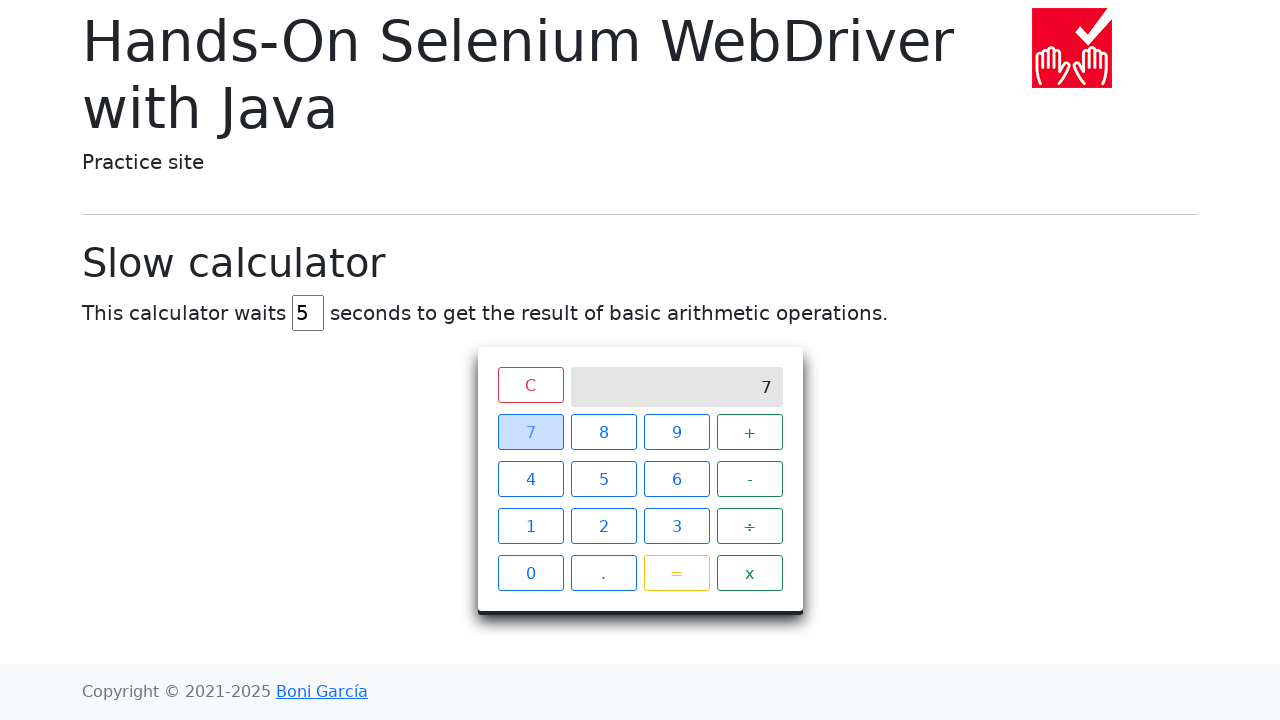

Clicked button + at (750, 432) on xpath=//span[text()='+']
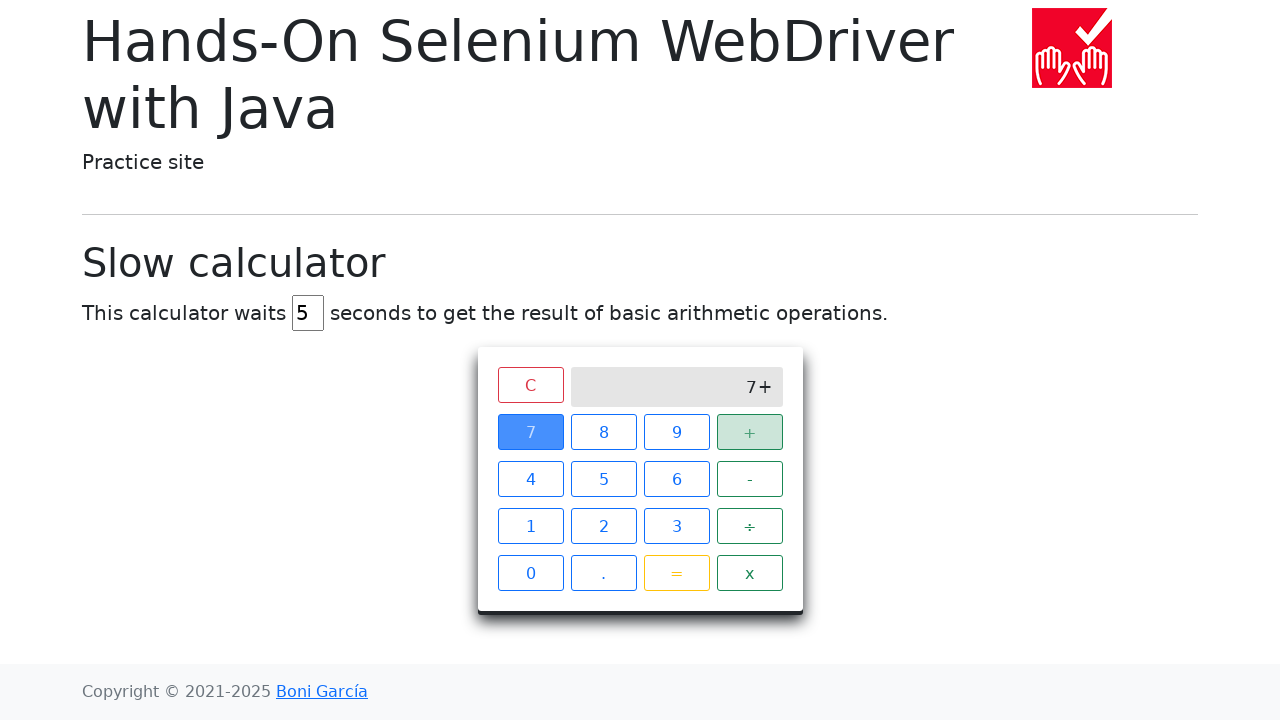

Clicked button 8 at (604, 432) on xpath=//span[text()='8']
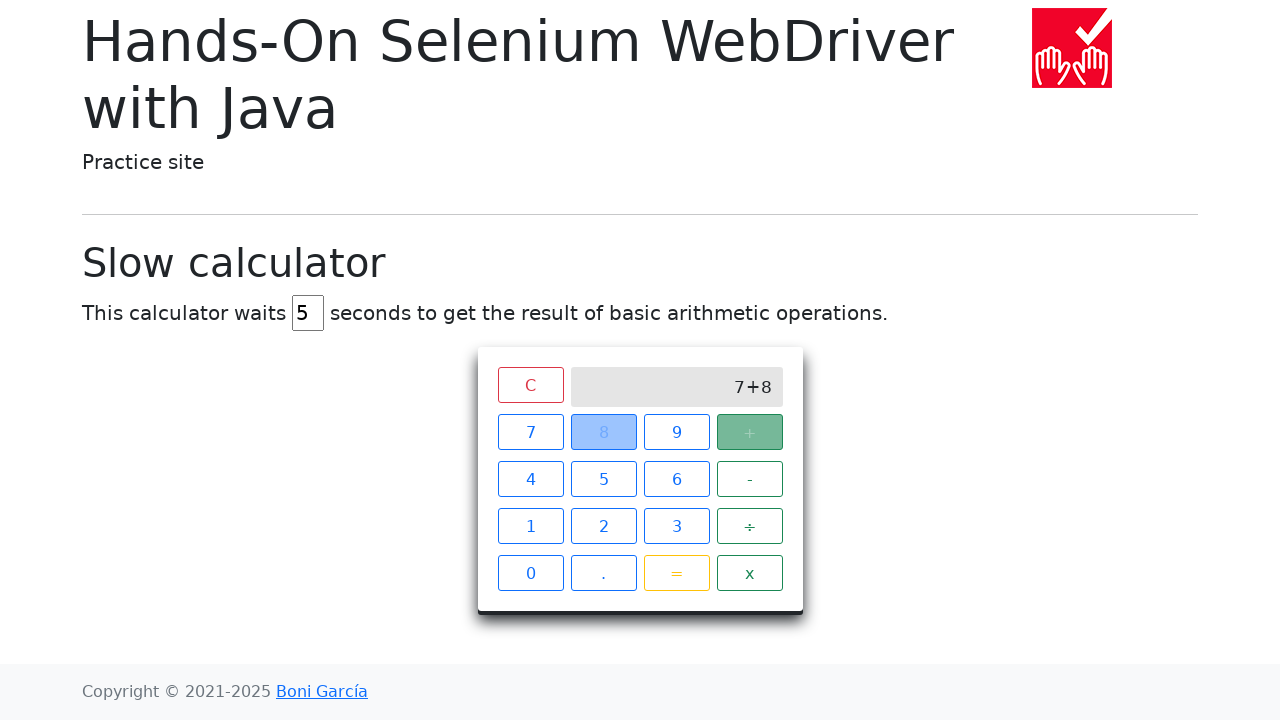

Clicked button = to execute addition at (676, 573) on xpath=//span[text()='=']
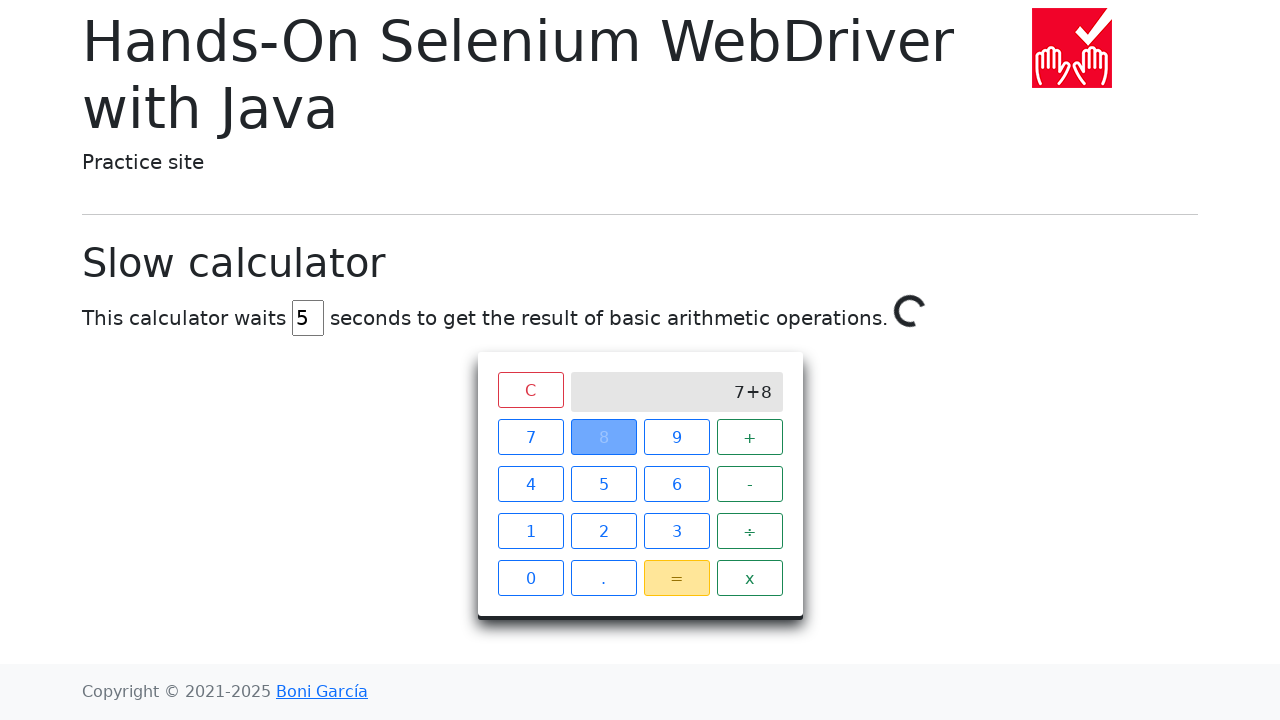

Calculator result displayed: 15
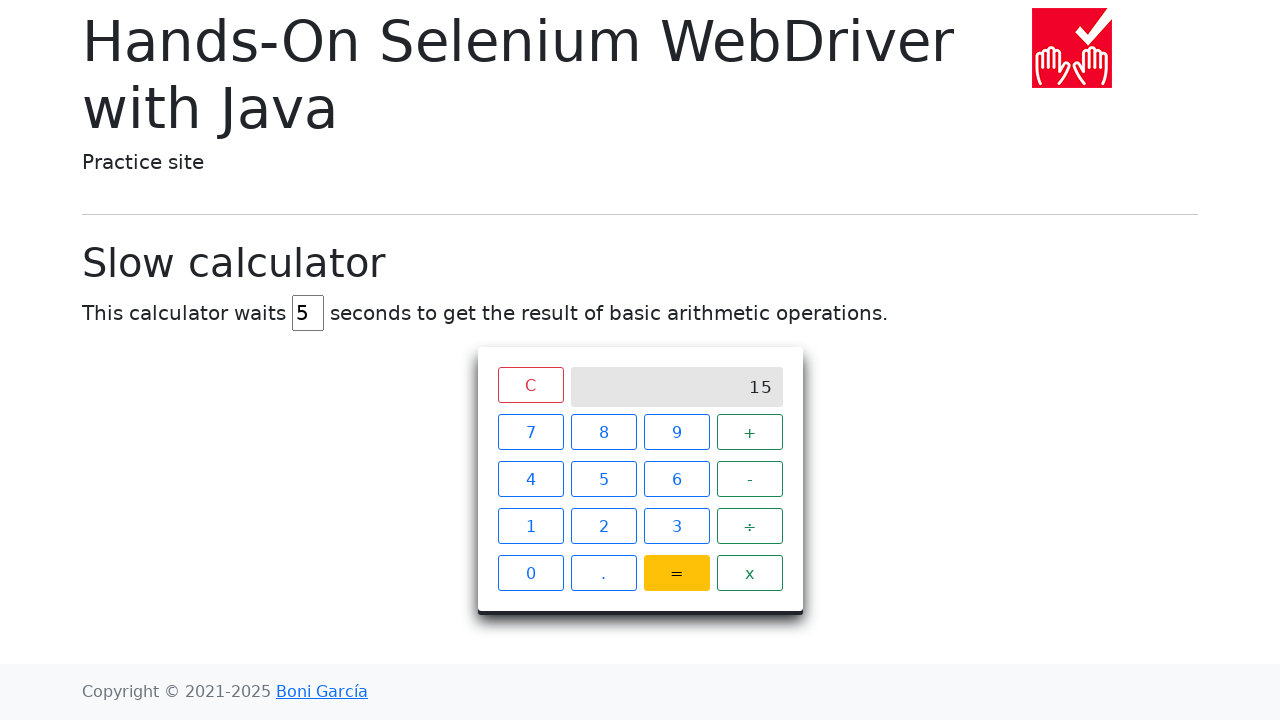

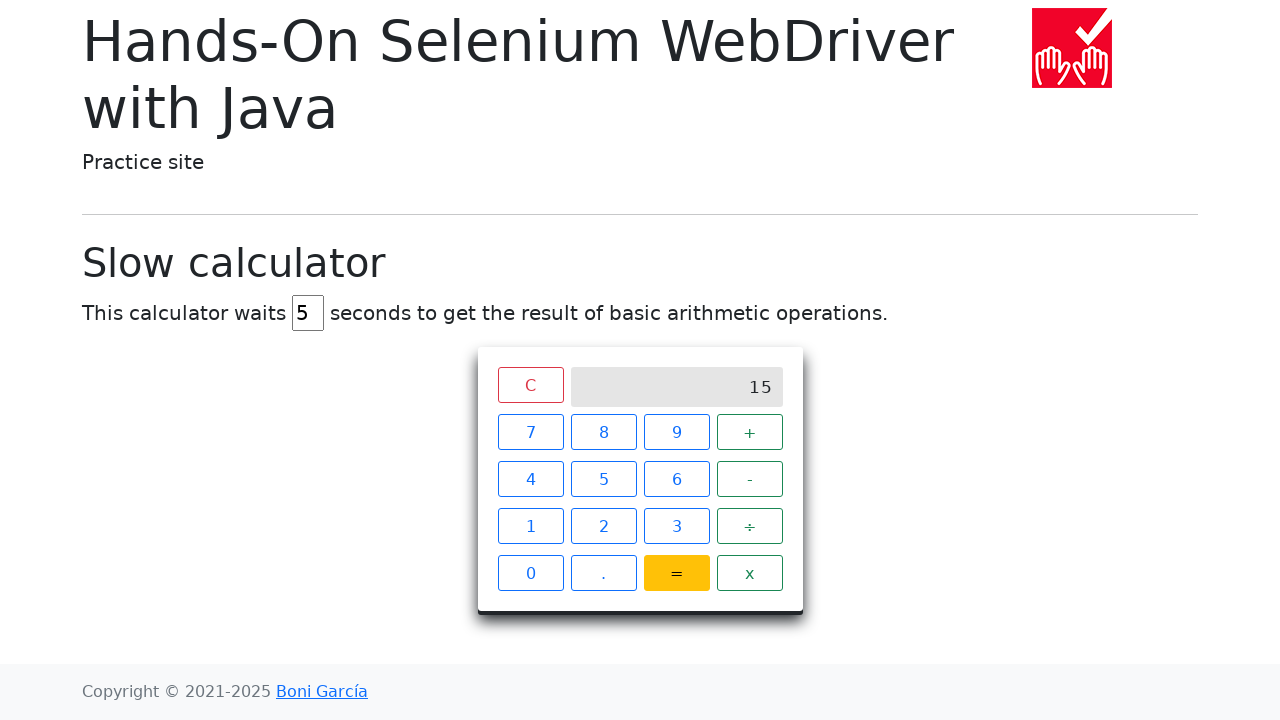